Tests a registration form by filling in first name, last name, and email fields, then submitting the form and verifying successful registration message

Starting URL: http://suninjuly.github.io/registration1.html

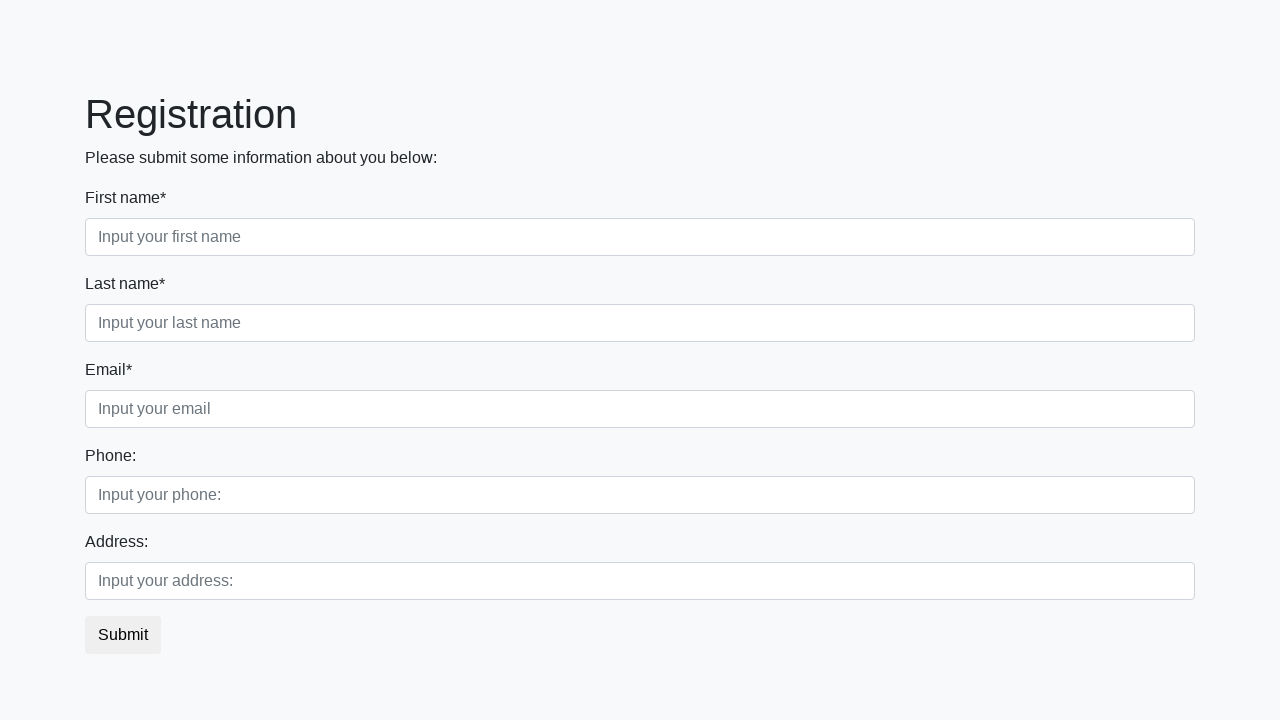

Filled first name field with 'Ivan' on .first_block .first
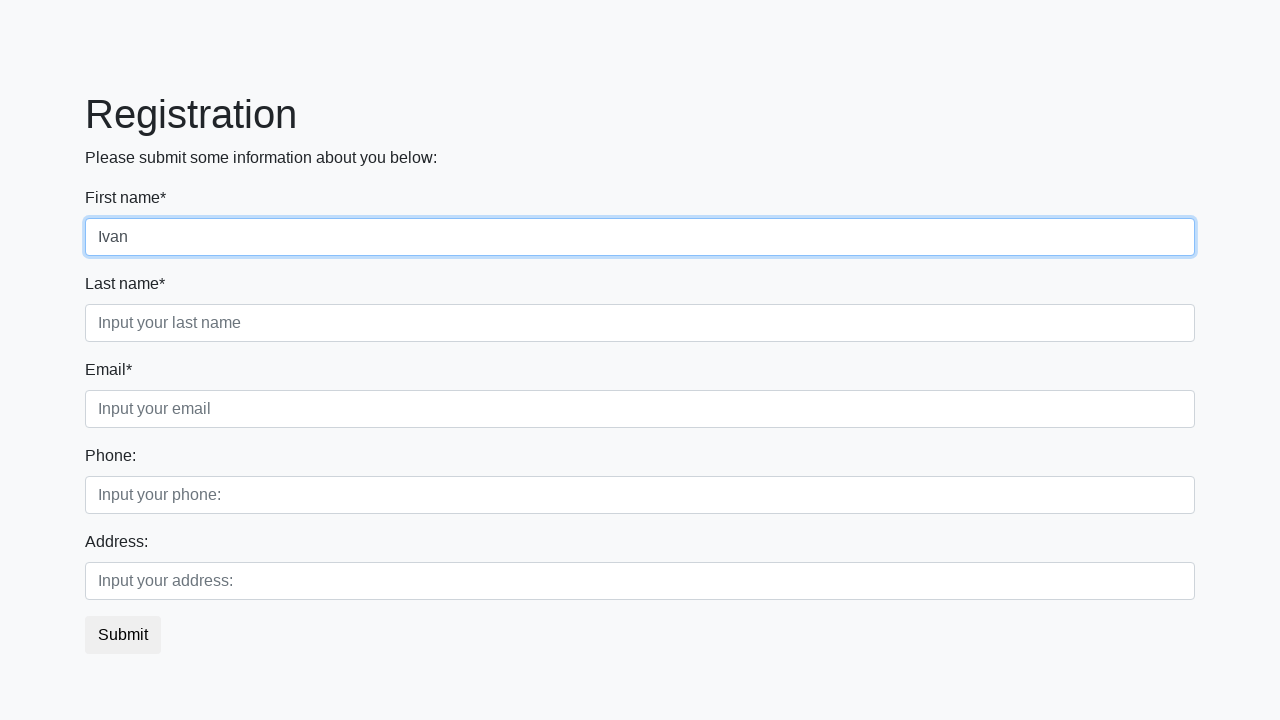

Filled last name field with 'Pupkin' on [placeholder="Input your last name"]
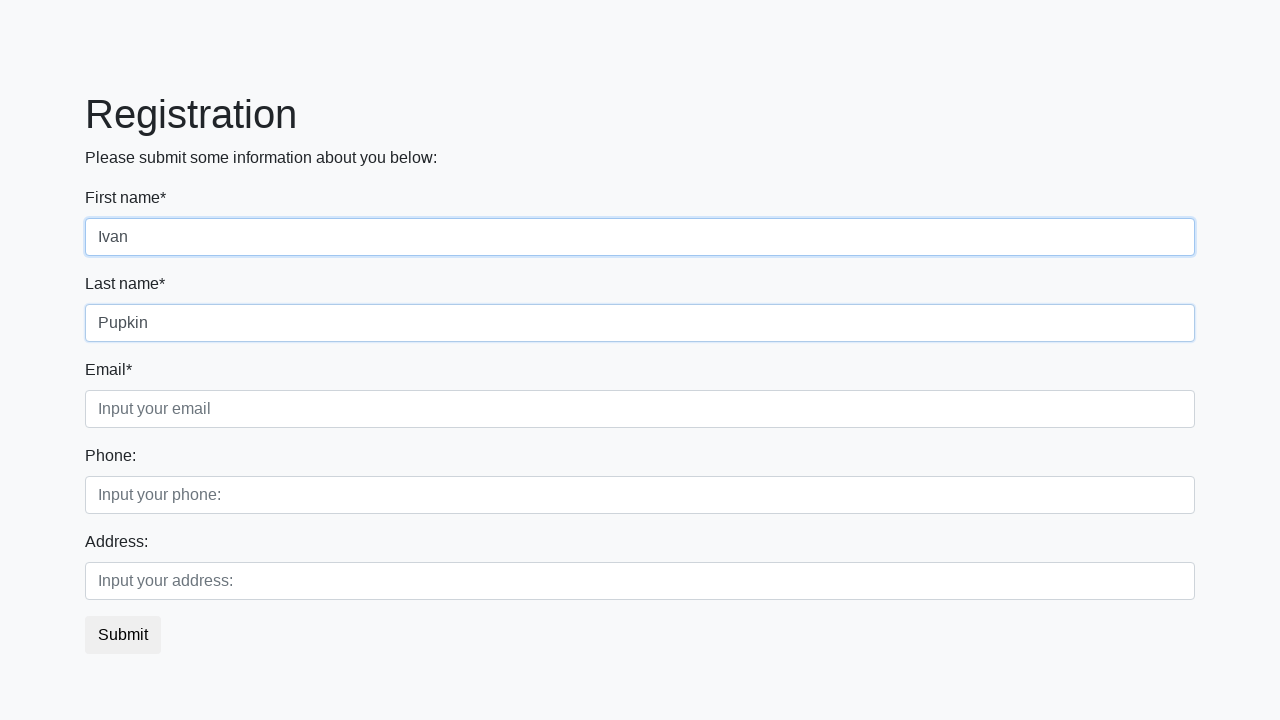

Filled email field with 'hrenov@email.com' on .form-control.third
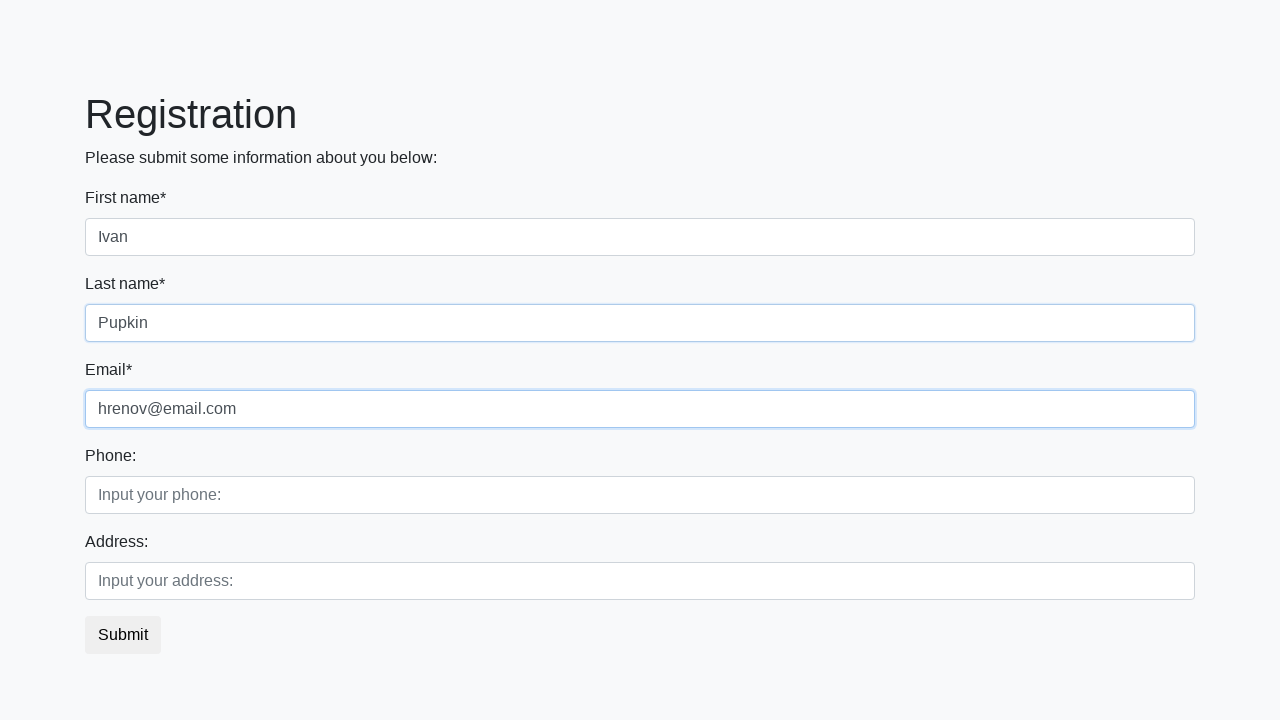

Clicked submit button to register at (123, 635) on .btn.btn-default
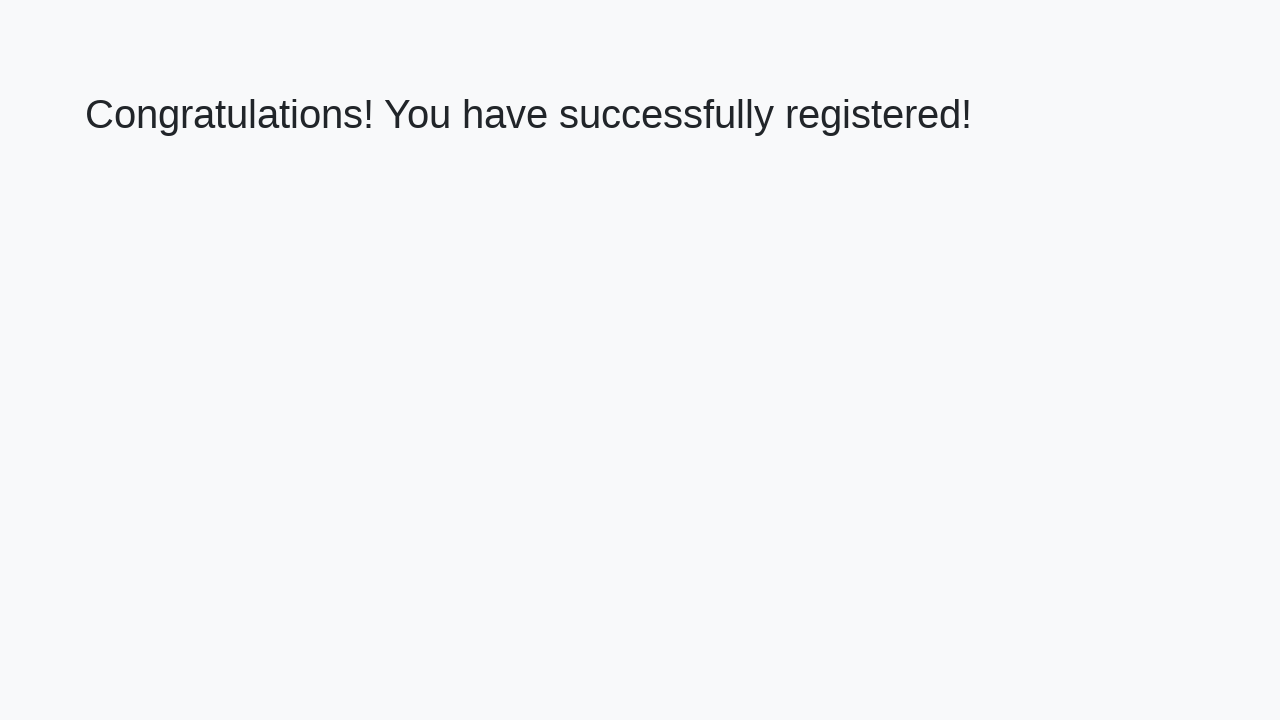

Success message appeared on page
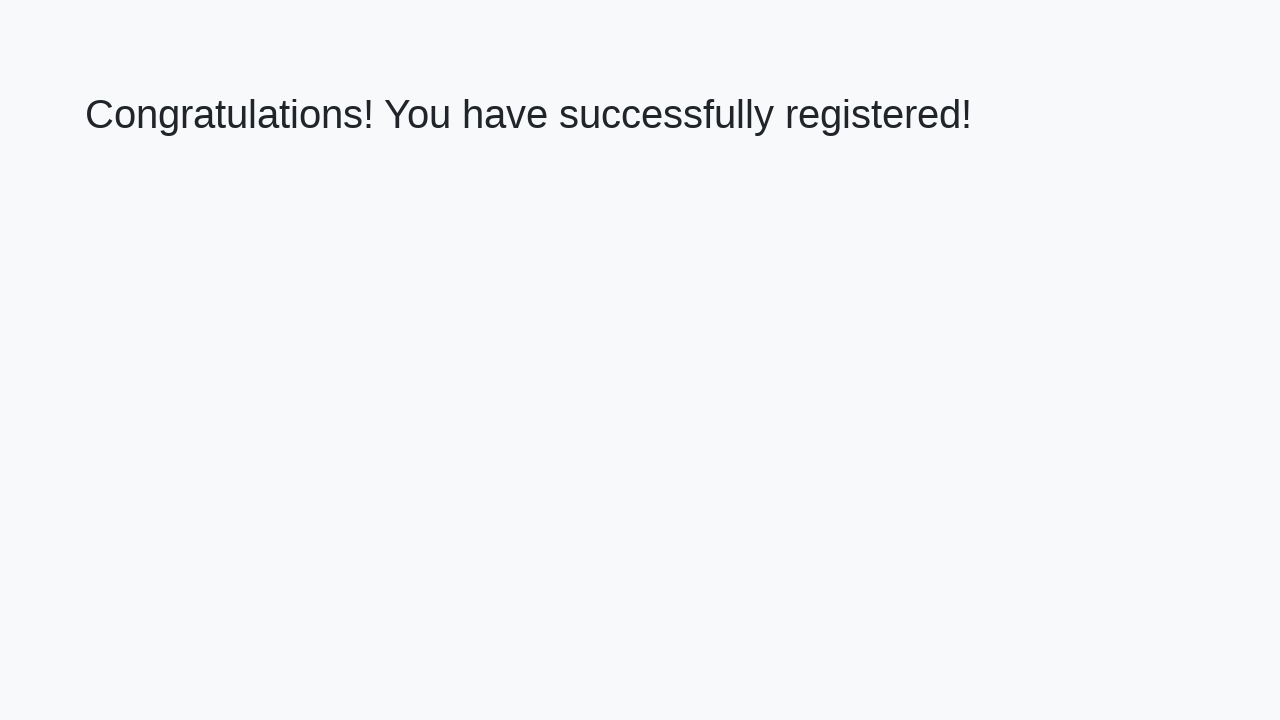

Verified successful registration message: 'Congratulations! You have successfully registered!'
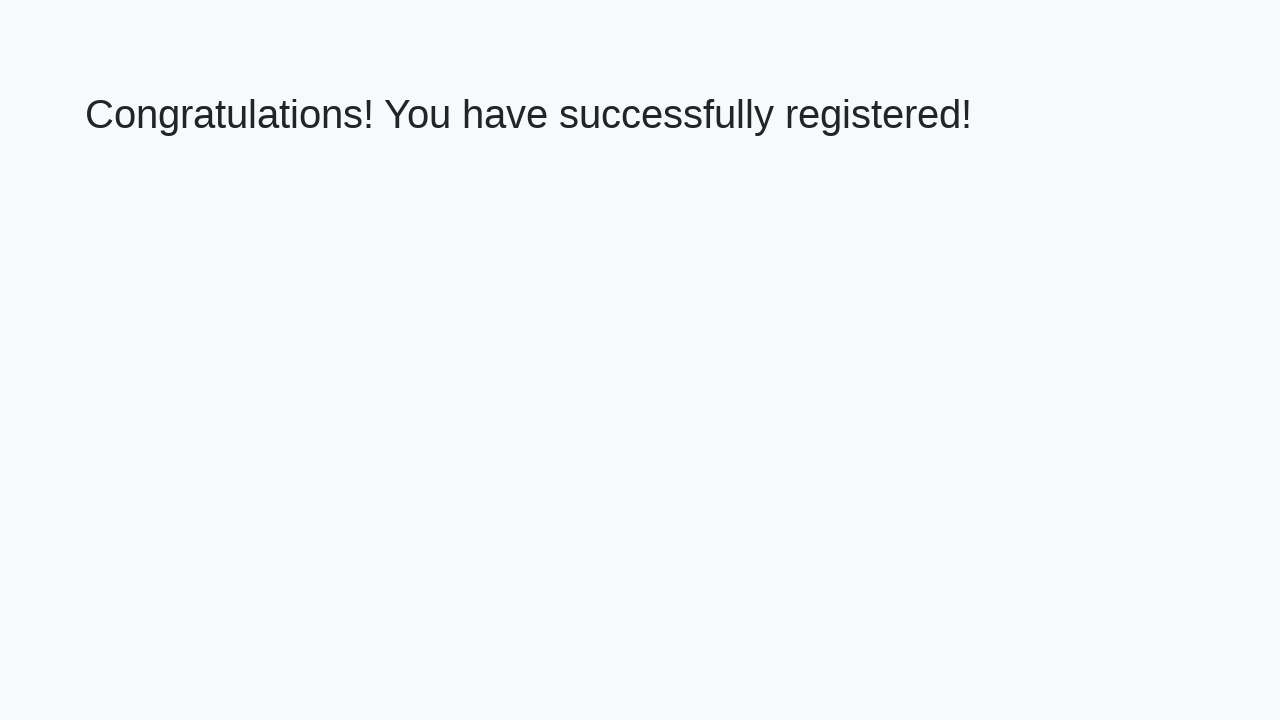

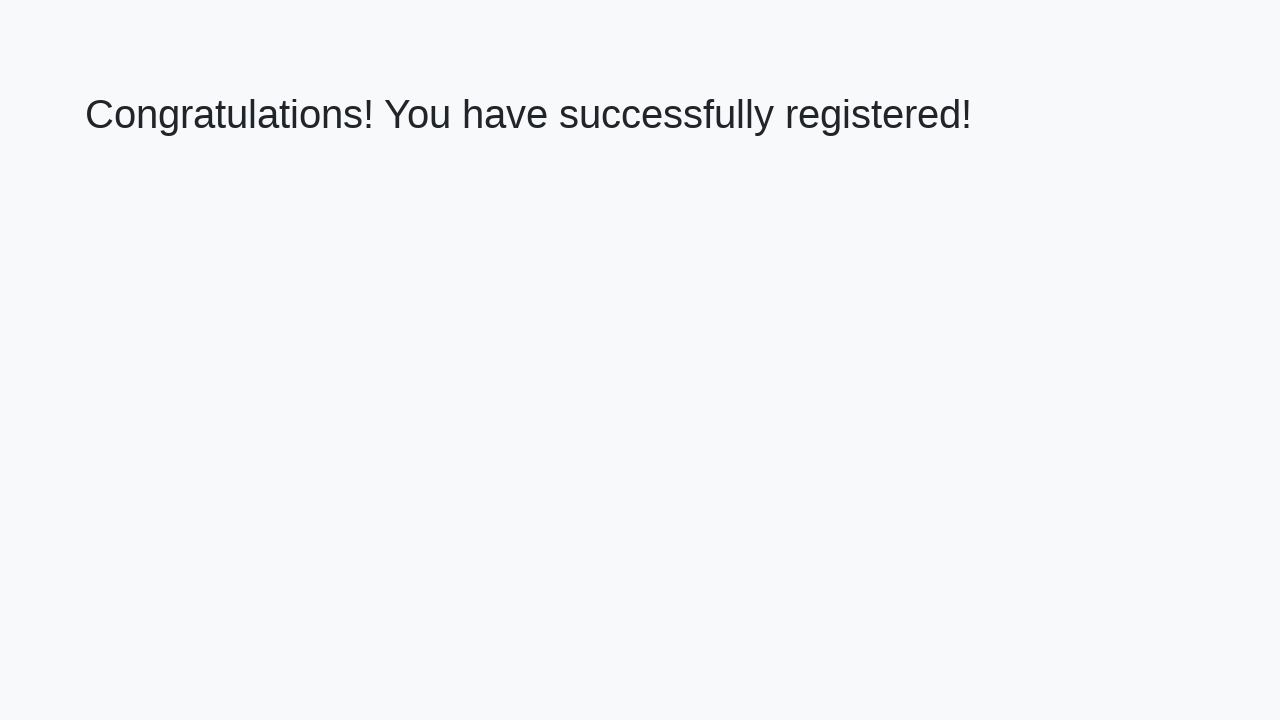